Tests different types of mouse clicks (single click, double click, and right click) on demo buttons

Starting URL: http://sahitest.com/demo/clicks.htm

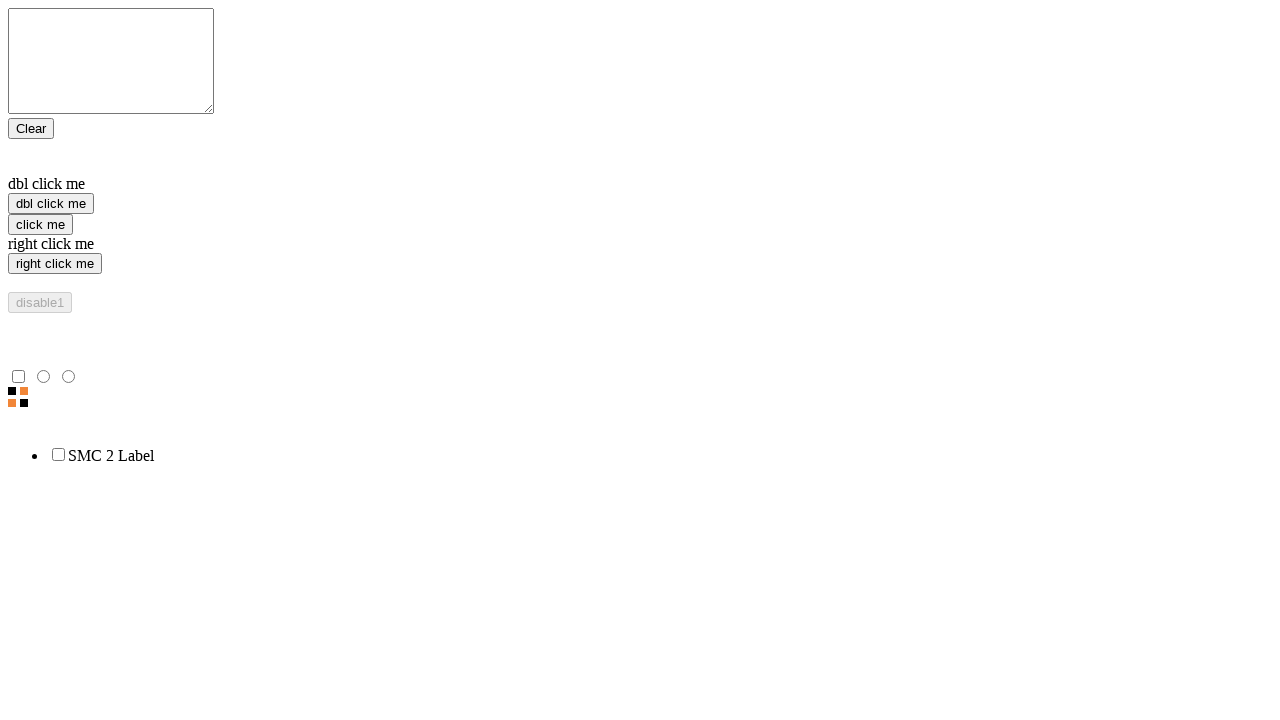

Located single click button element
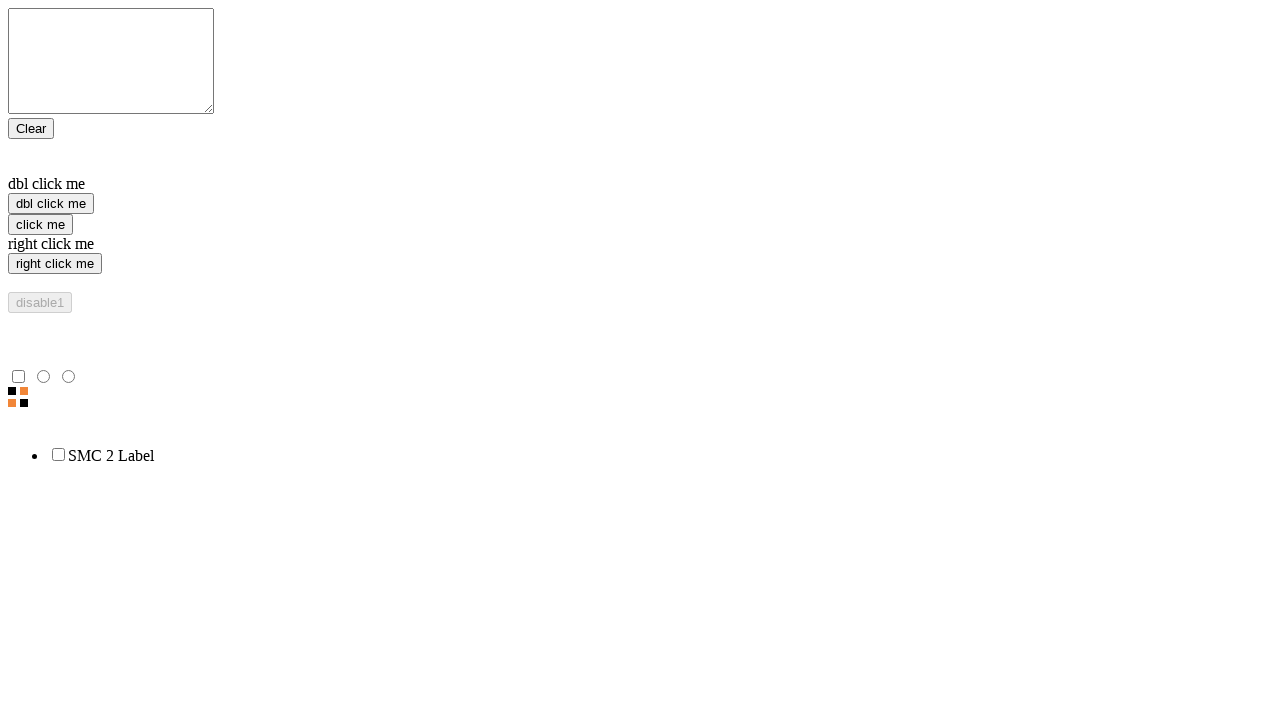

Located double click button element
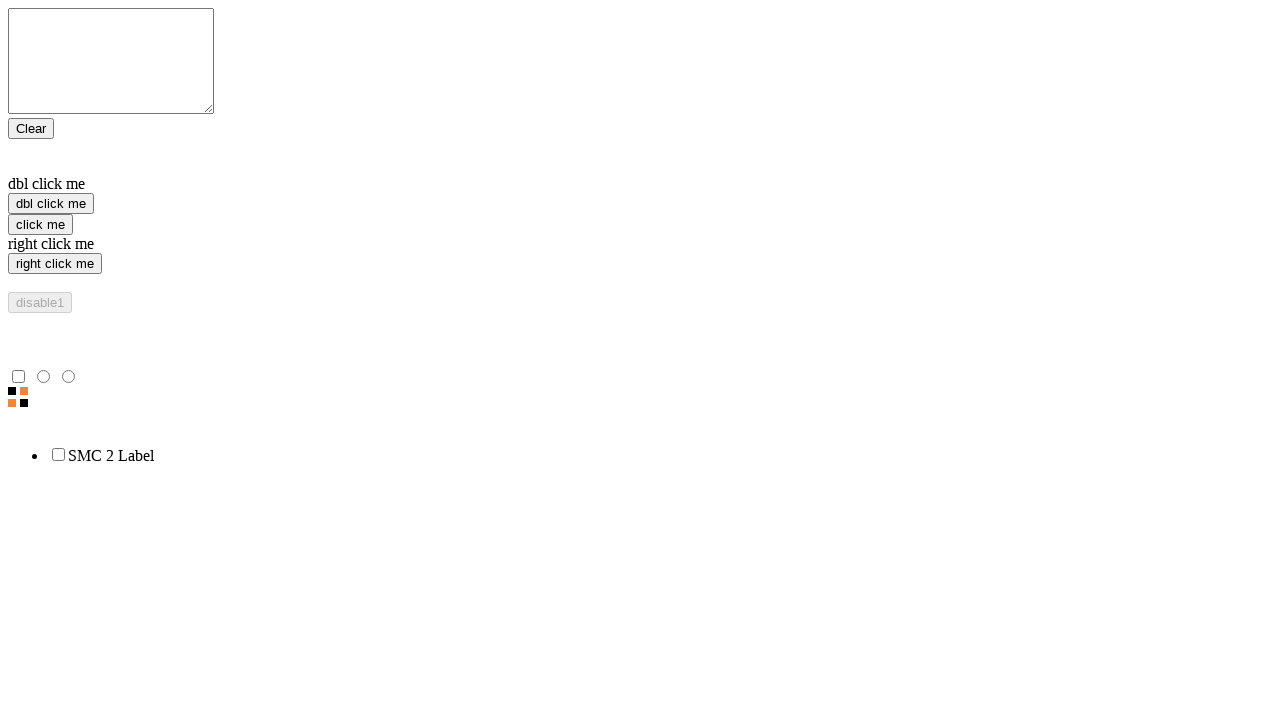

Located right click button element
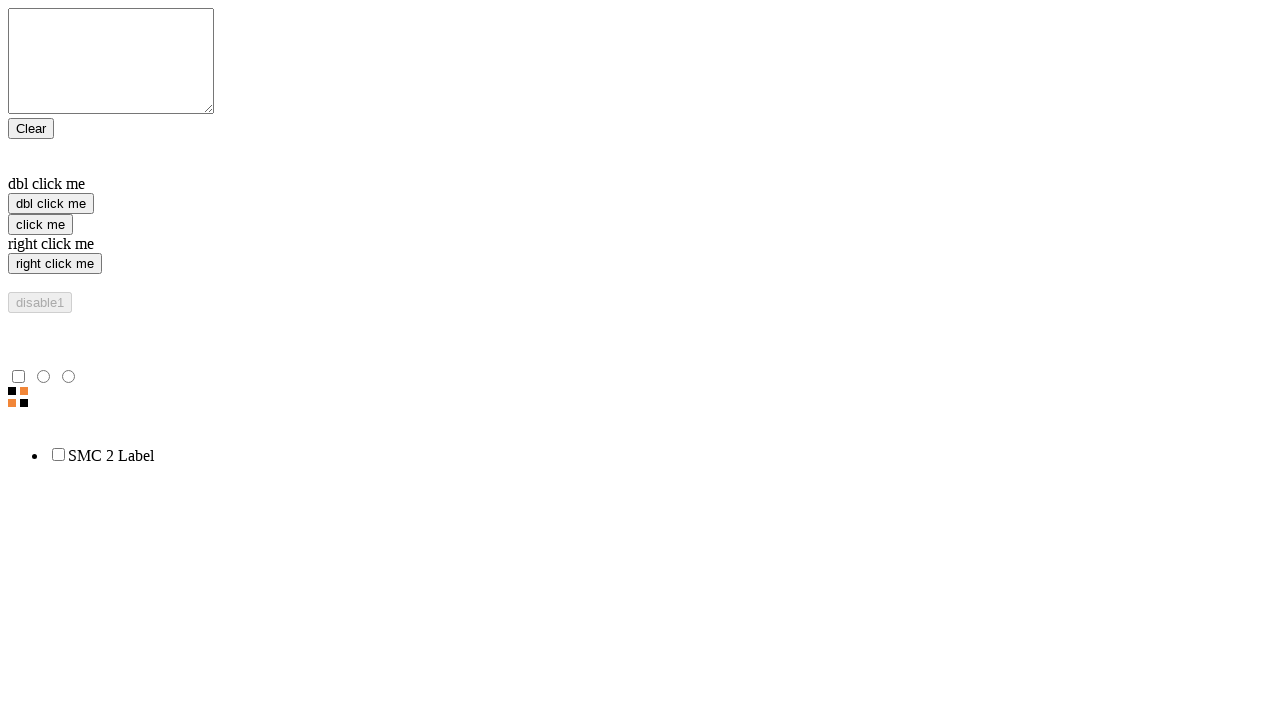

Performed single click on 'click me' button at (40, 224) on xpath=//input[@value='click me']
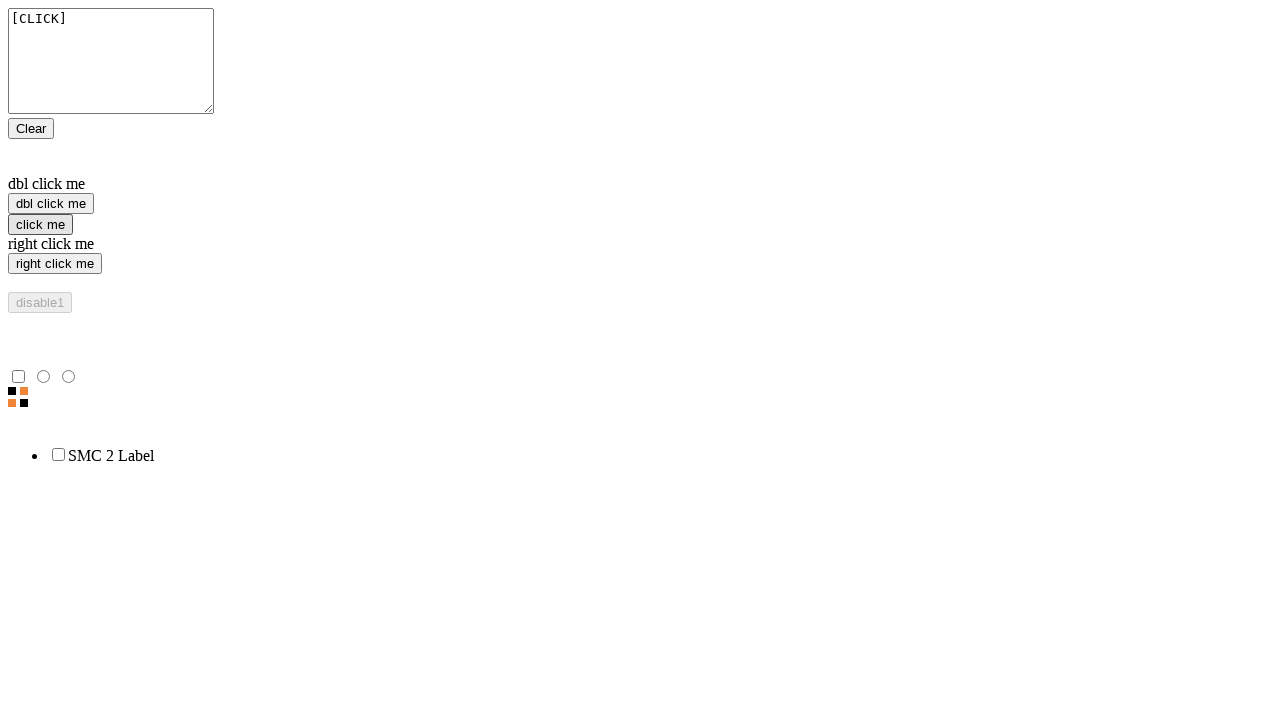

Performed right click on 'right click me' button at (55, 264) on xpath=//input[@value='right click me']
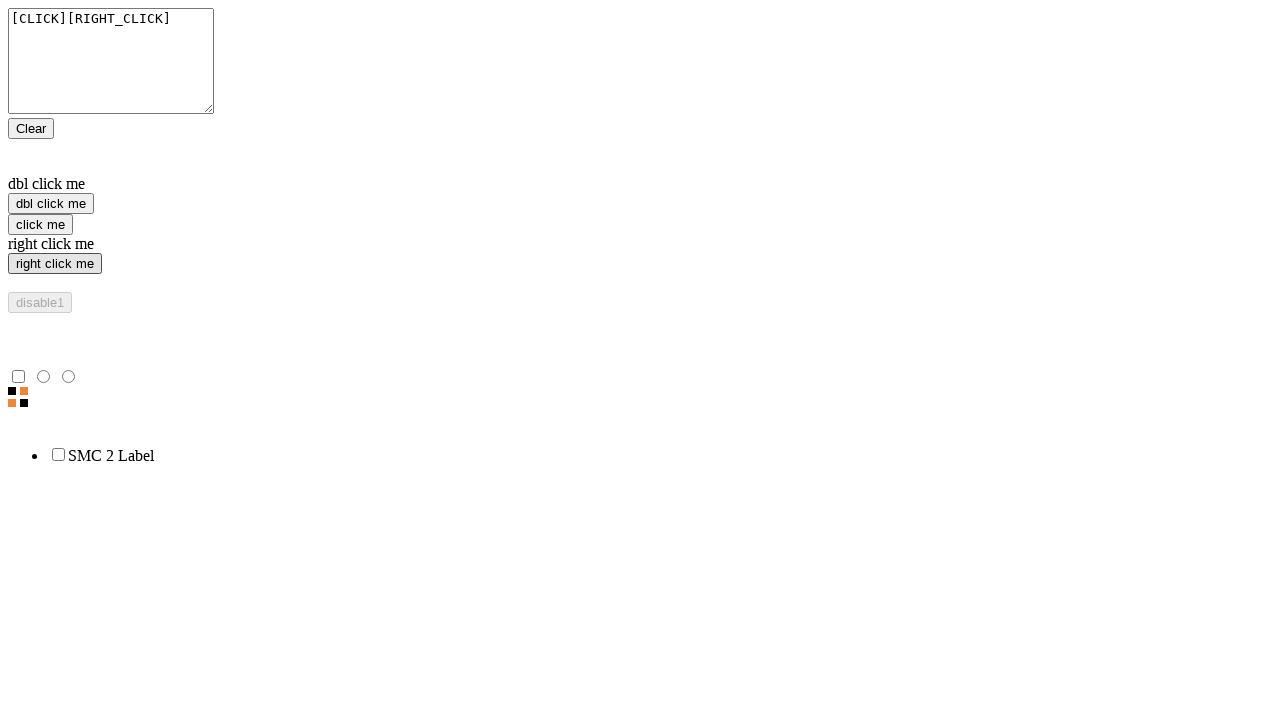

Performed double click on 'dbl click me' button at (51, 204) on xpath=//input[@value='dbl click me']
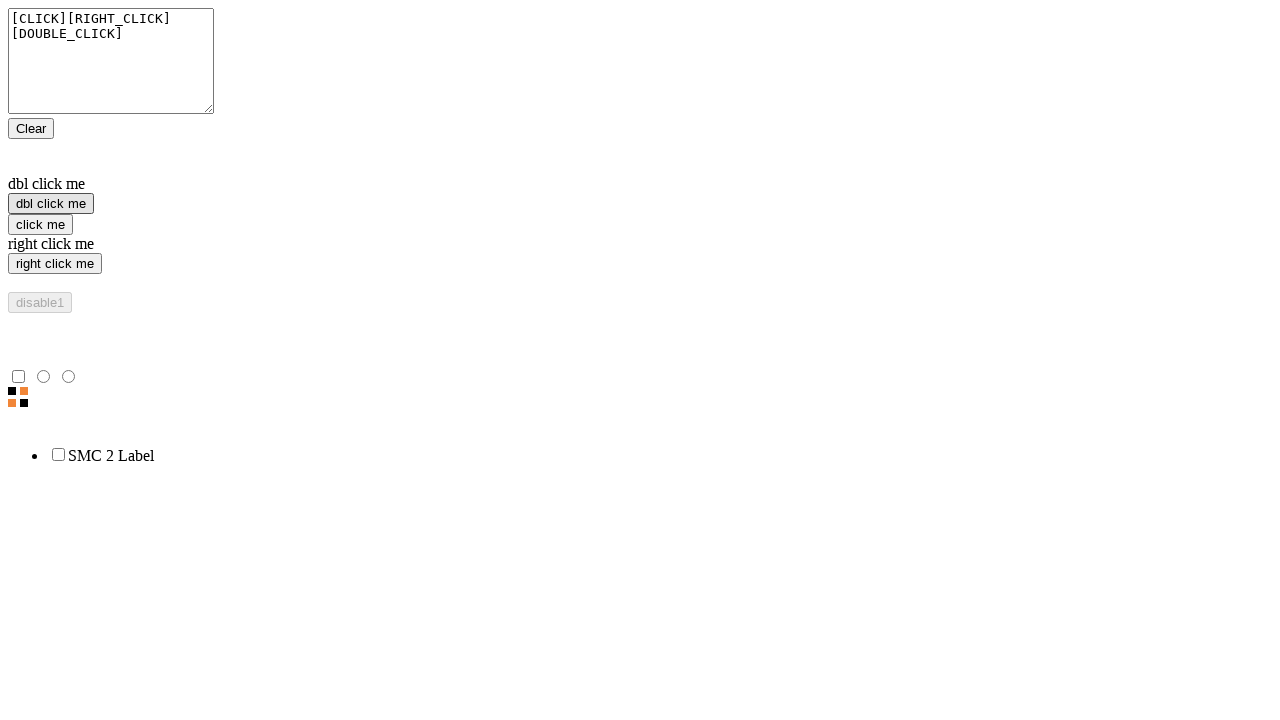

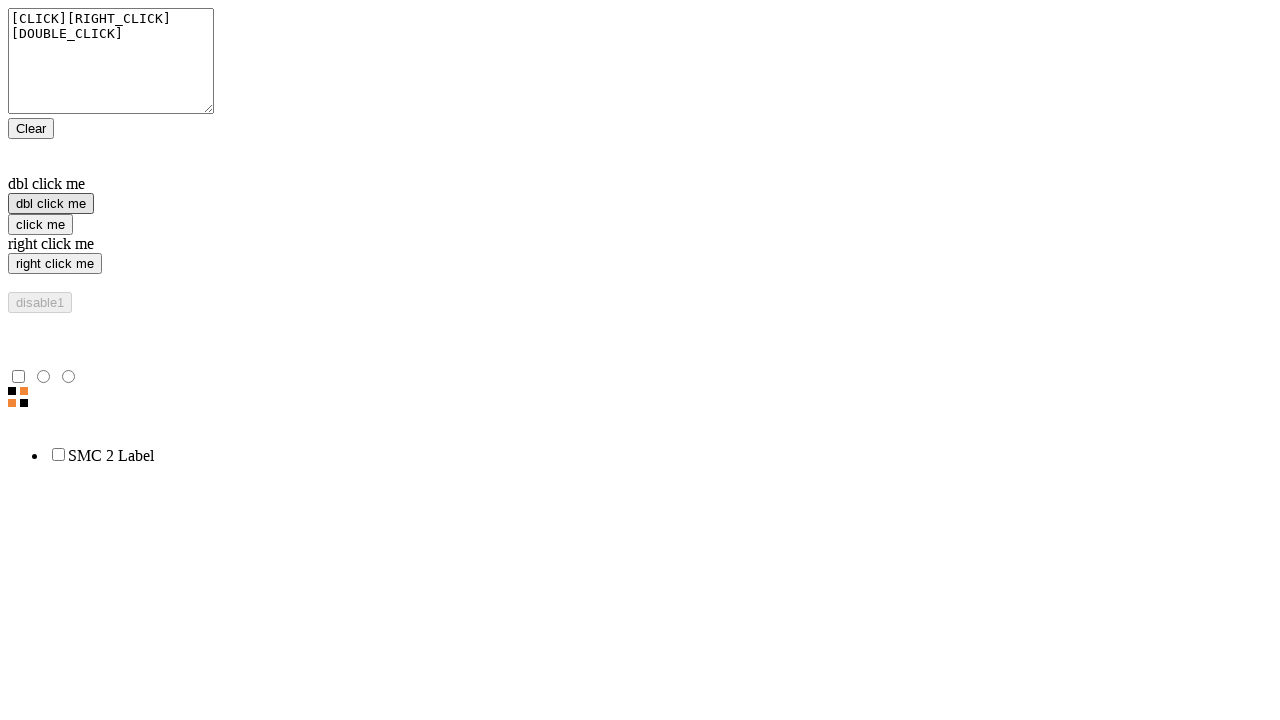